Tests the basic calculator subtraction operation by selecting Prototype build, entering values 2 and 3, selecting Subtract operation, and verifying the result equals -1

Starting URL: https://testsheepnz.github.io/BasicCalculator.html

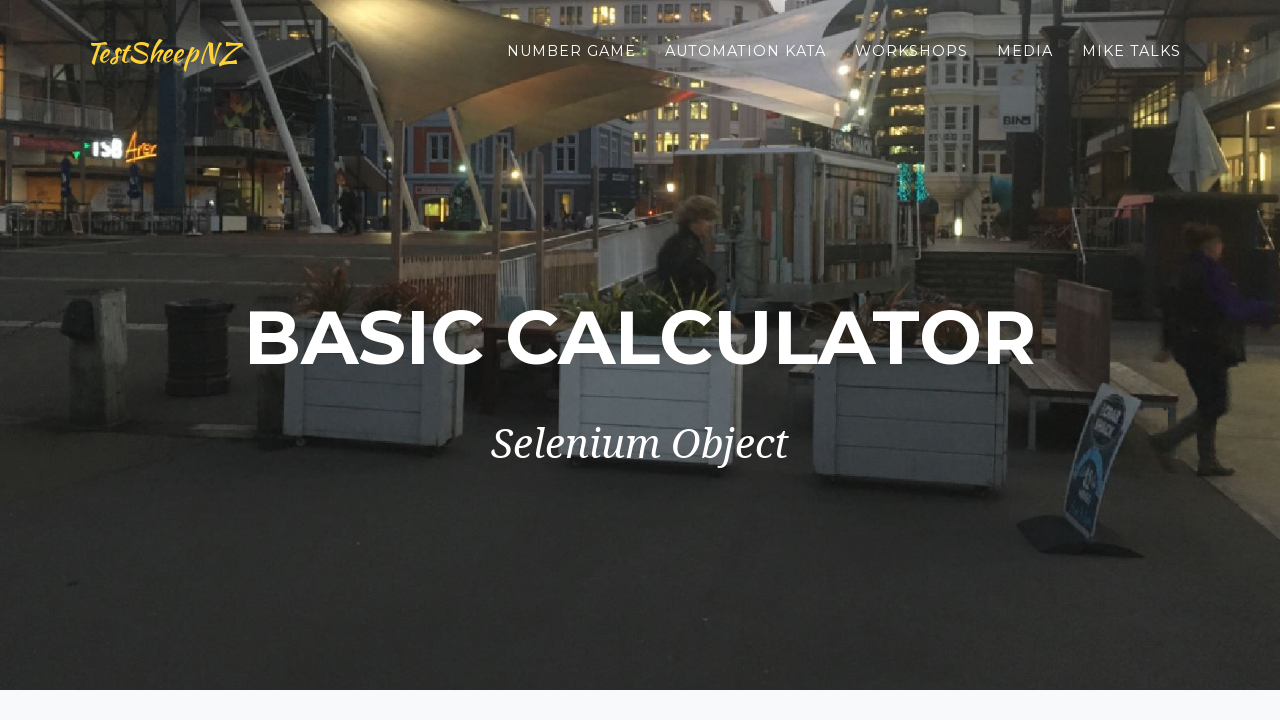

Scrolled down to the bottom of the page
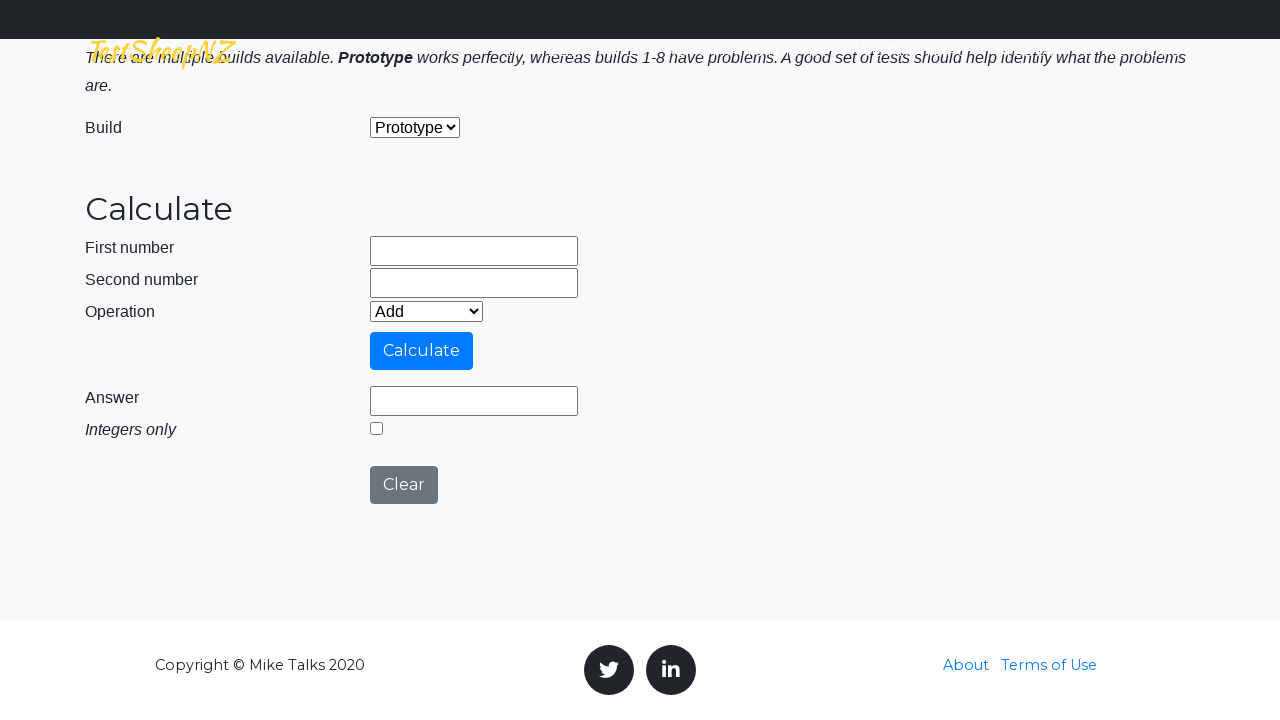

Selected Prototype build from dropdown on #selectBuild
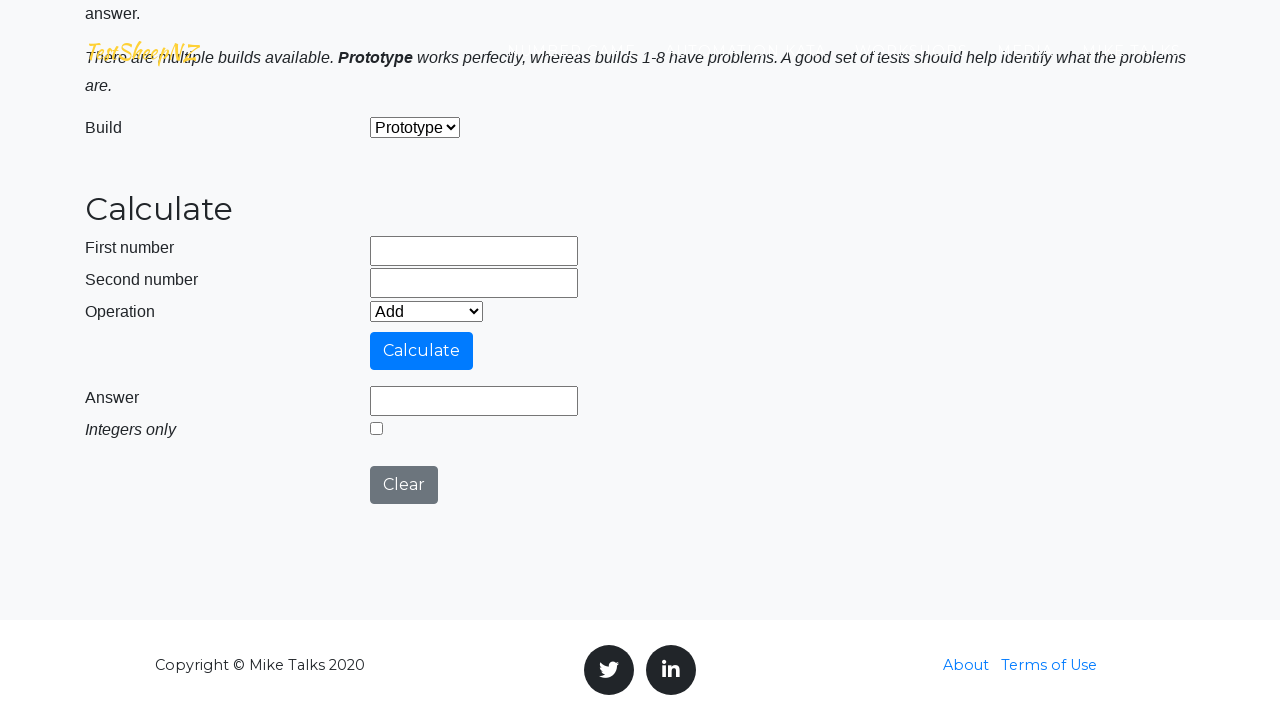

Clicked first number input field at (474, 251) on input[name='number1']
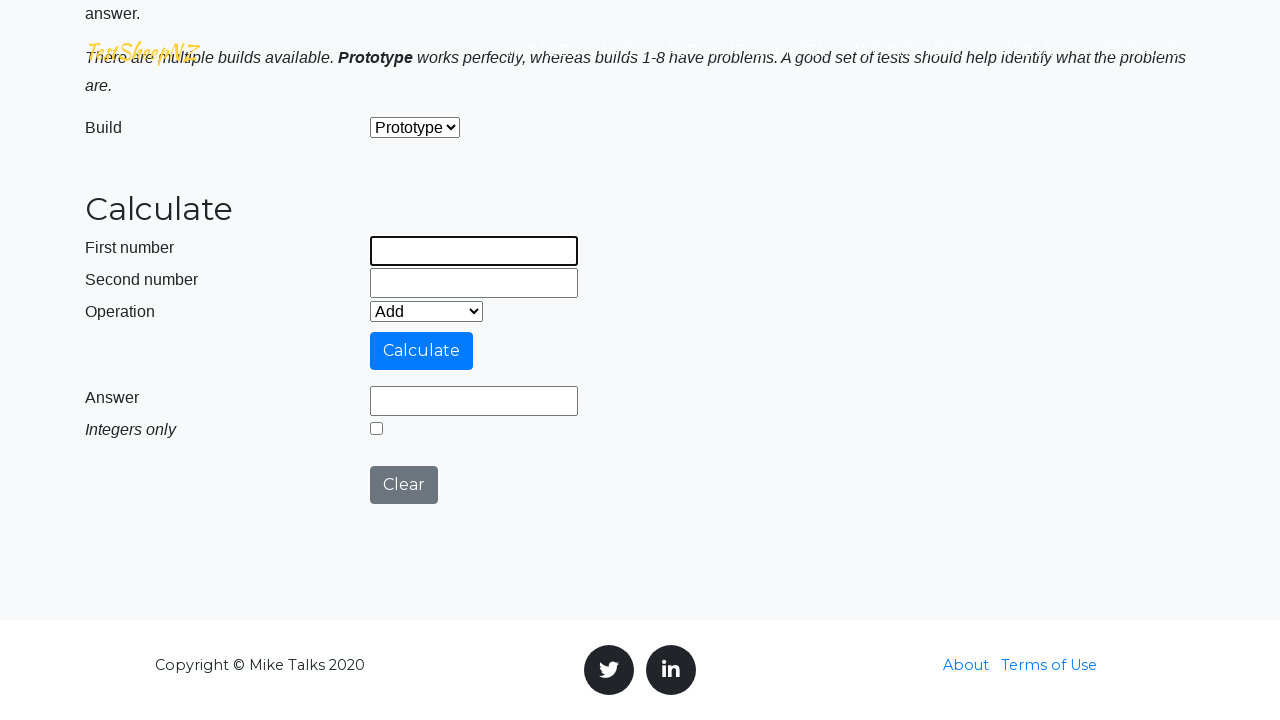

Filled first number field with '2' on input[name='number1']
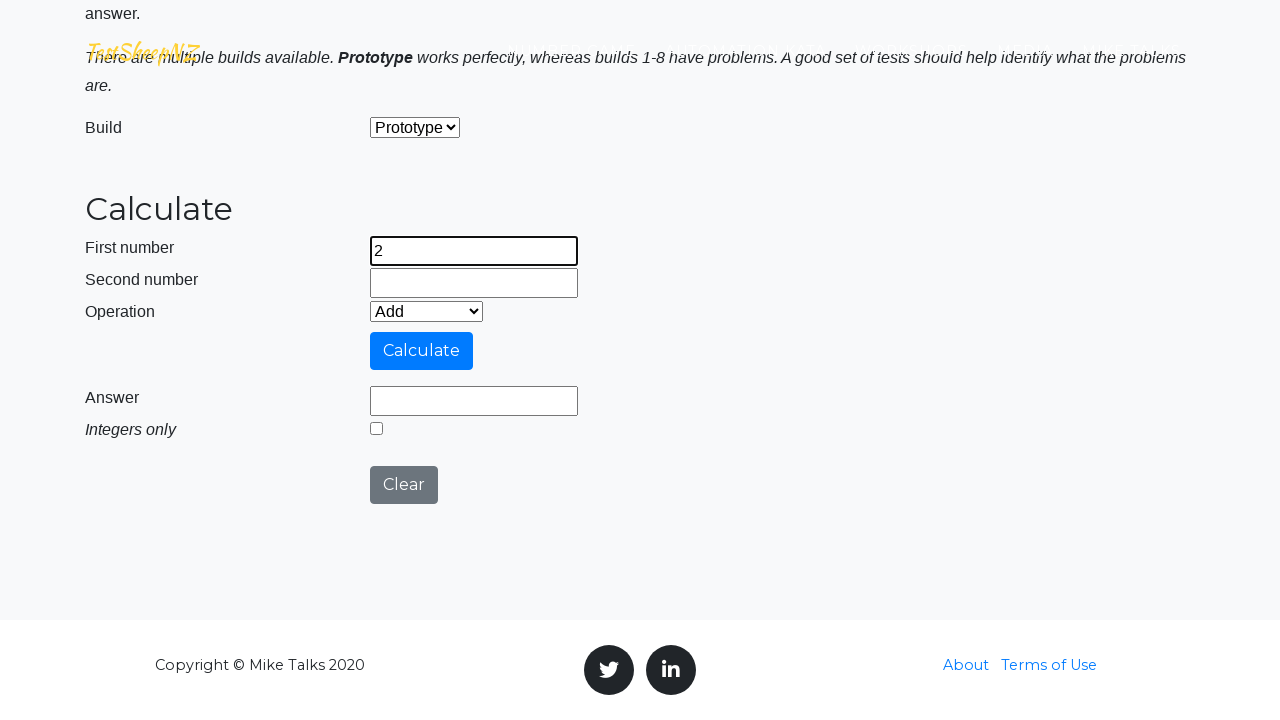

Clicked second number input field at (474, 283) on input[name='number2']
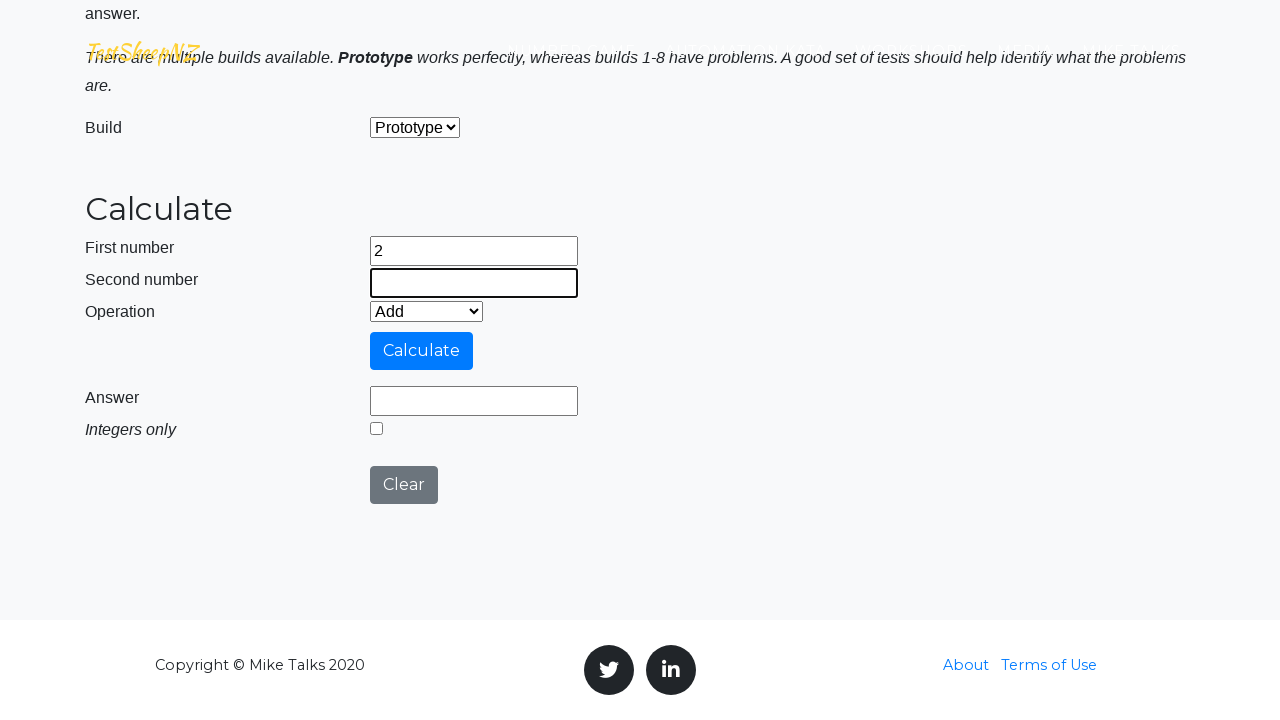

Filled second number field with '3' on input[name='number2']
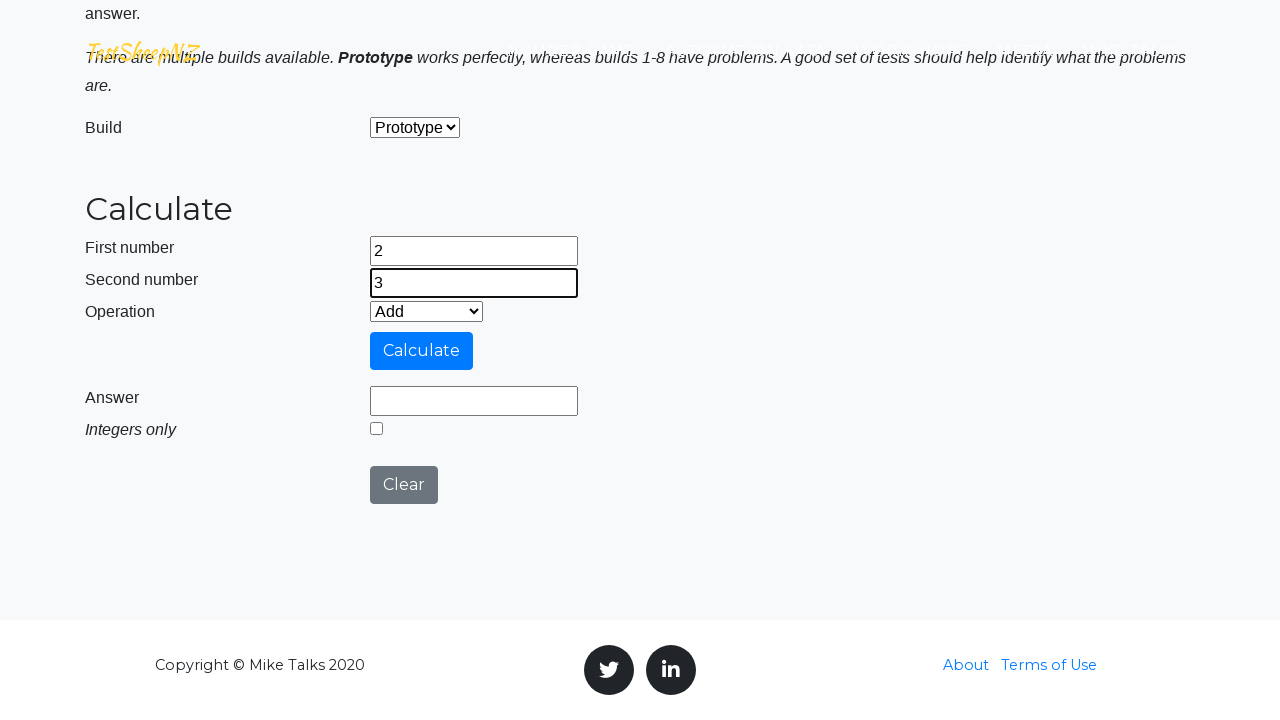

Selected Subtract operation from dropdown on #selectOperationDropdown
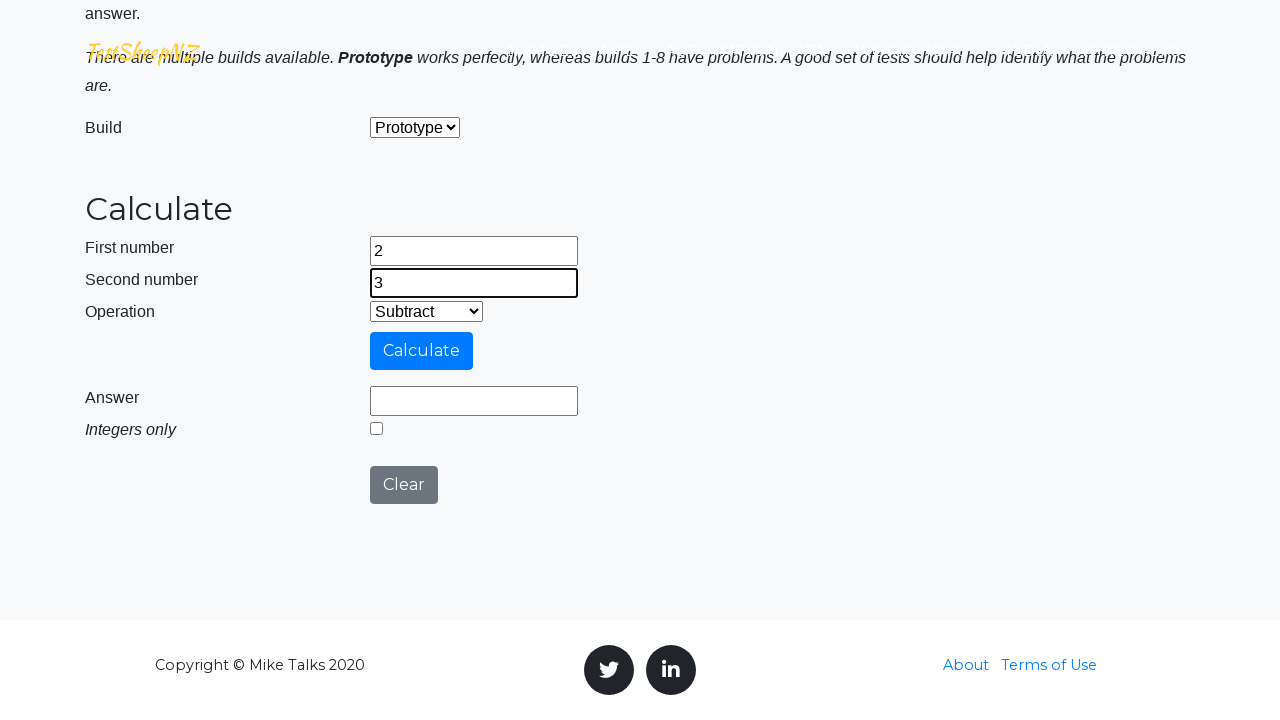

Clicked Calculate button at (422, 351) on #calculateButton
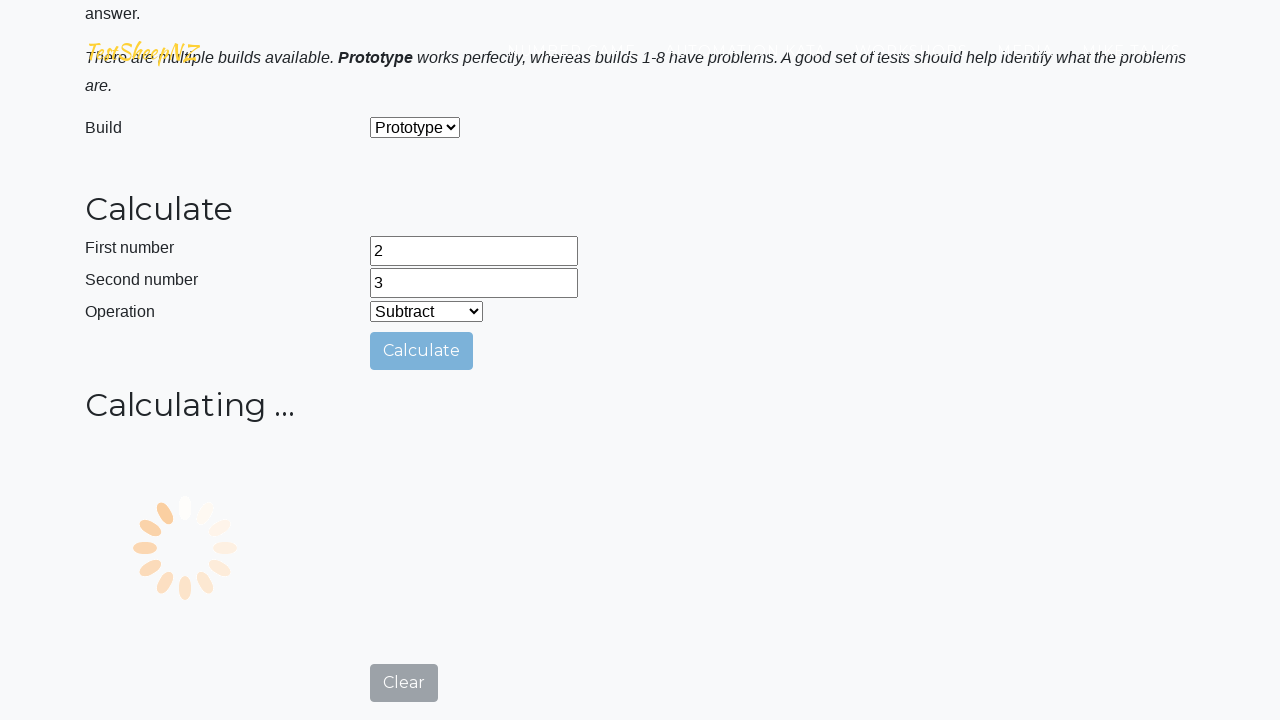

Verified result field equals '-1'
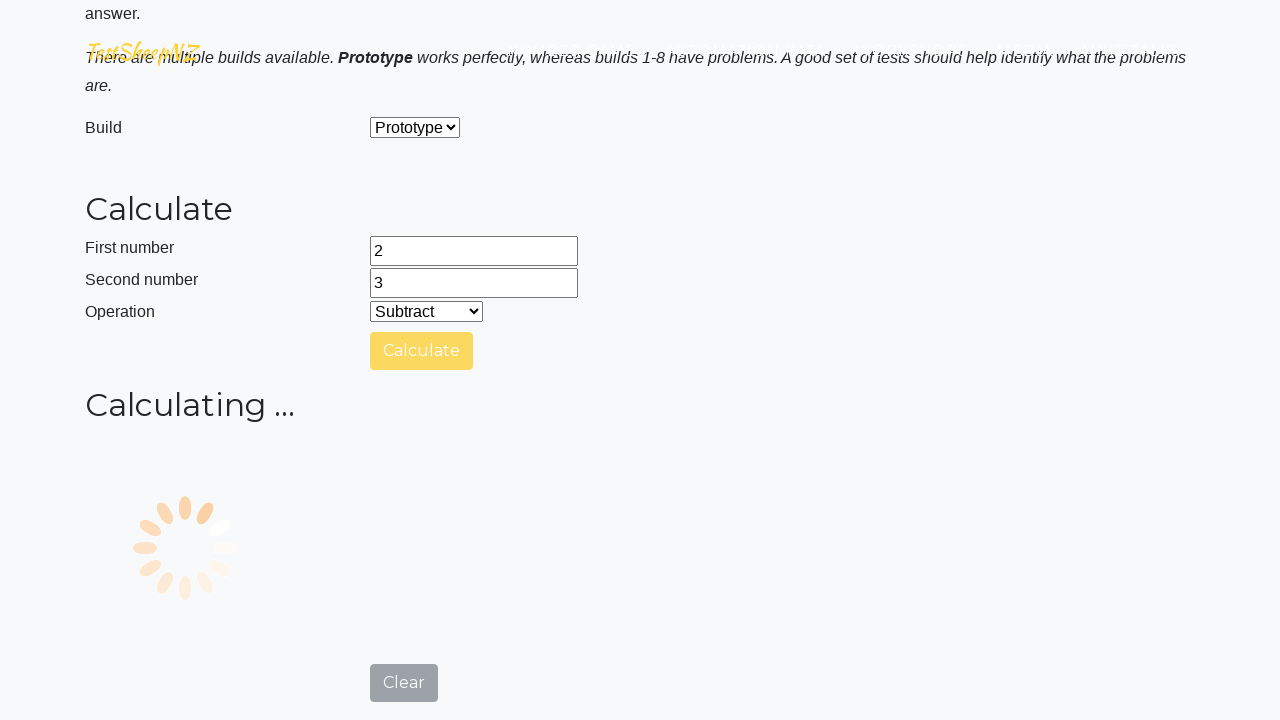

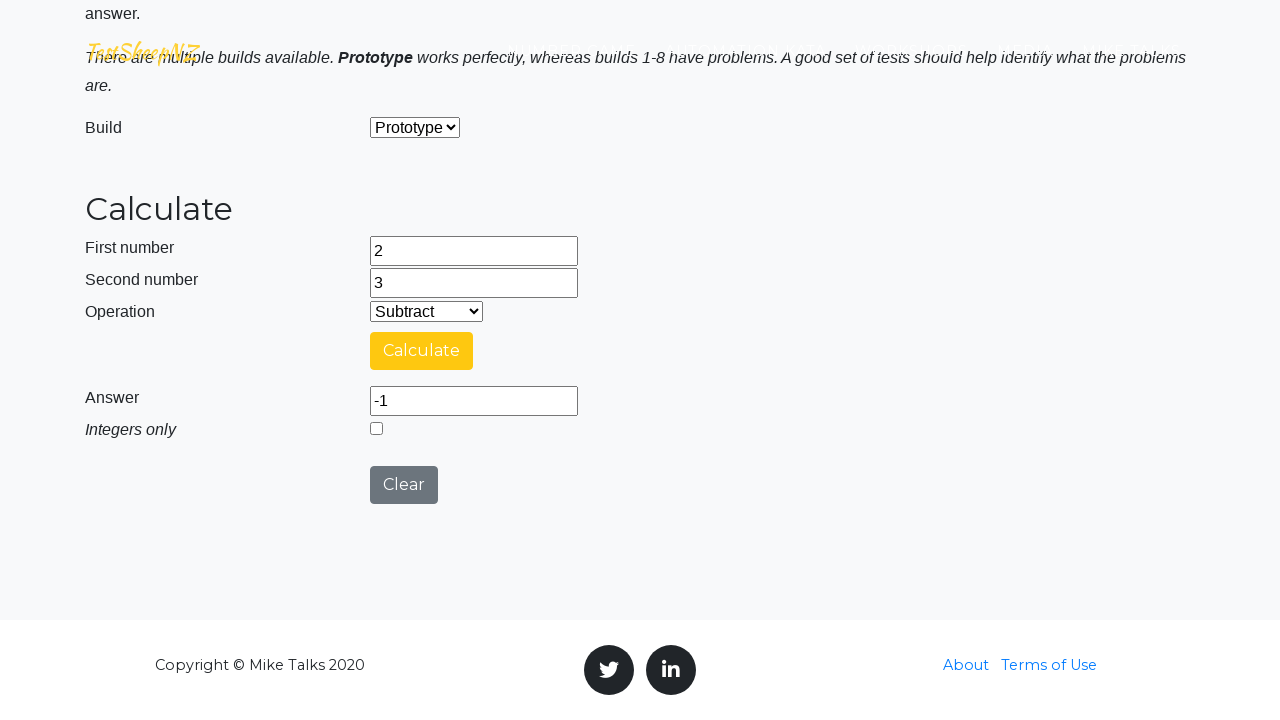